Tests the football statistics page by clicking the "All matches" filter button and selecting "Ukraine" from the country dropdown to filter match data

Starting URL: https://adamchoi.co.uk/teamgoals/detailed

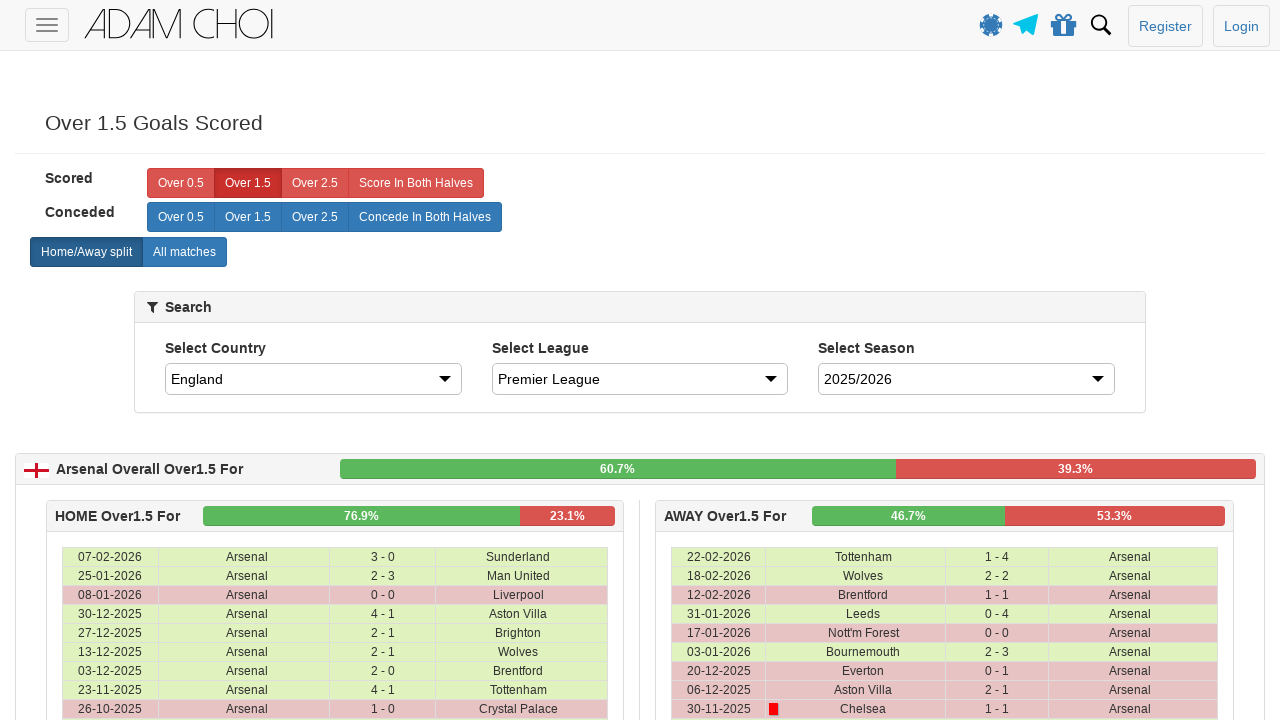

Clicked the 'All matches' filter button at (184, 252) on xpath=//label[@analytics-event="All matches"]
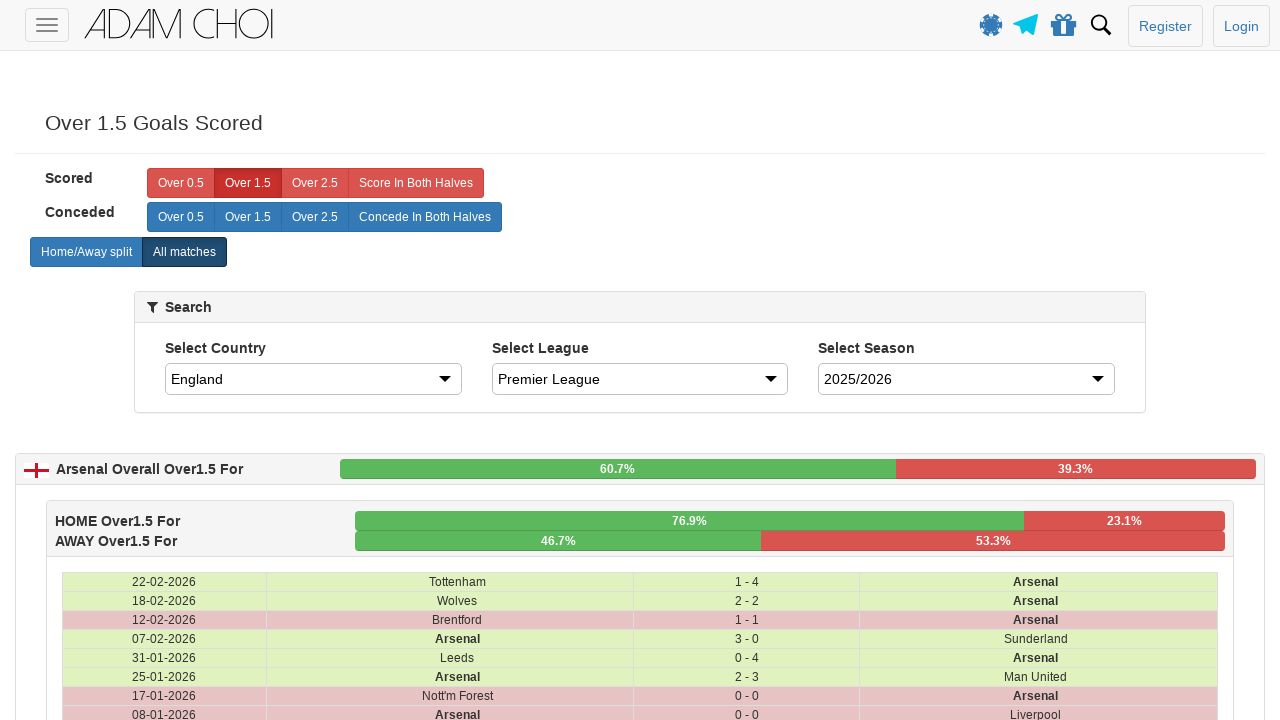

Selected 'Ukraine' from the country dropdown on #country
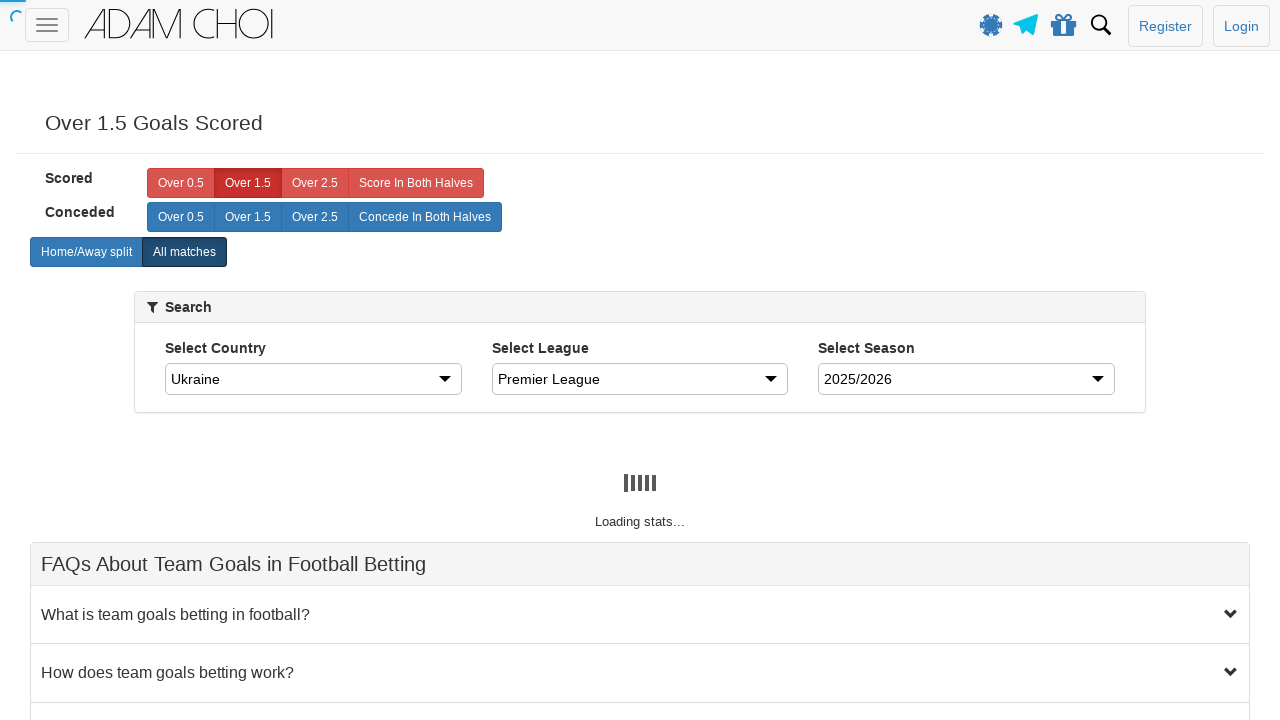

Match data table loaded successfully
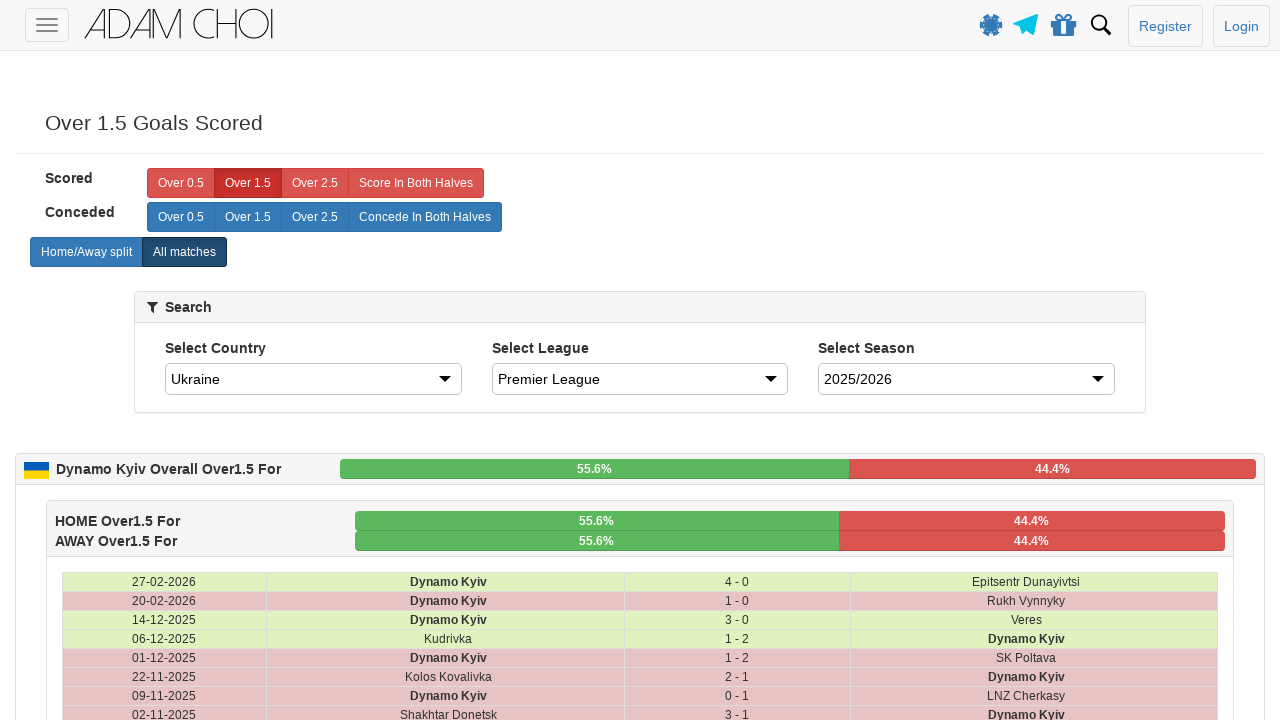

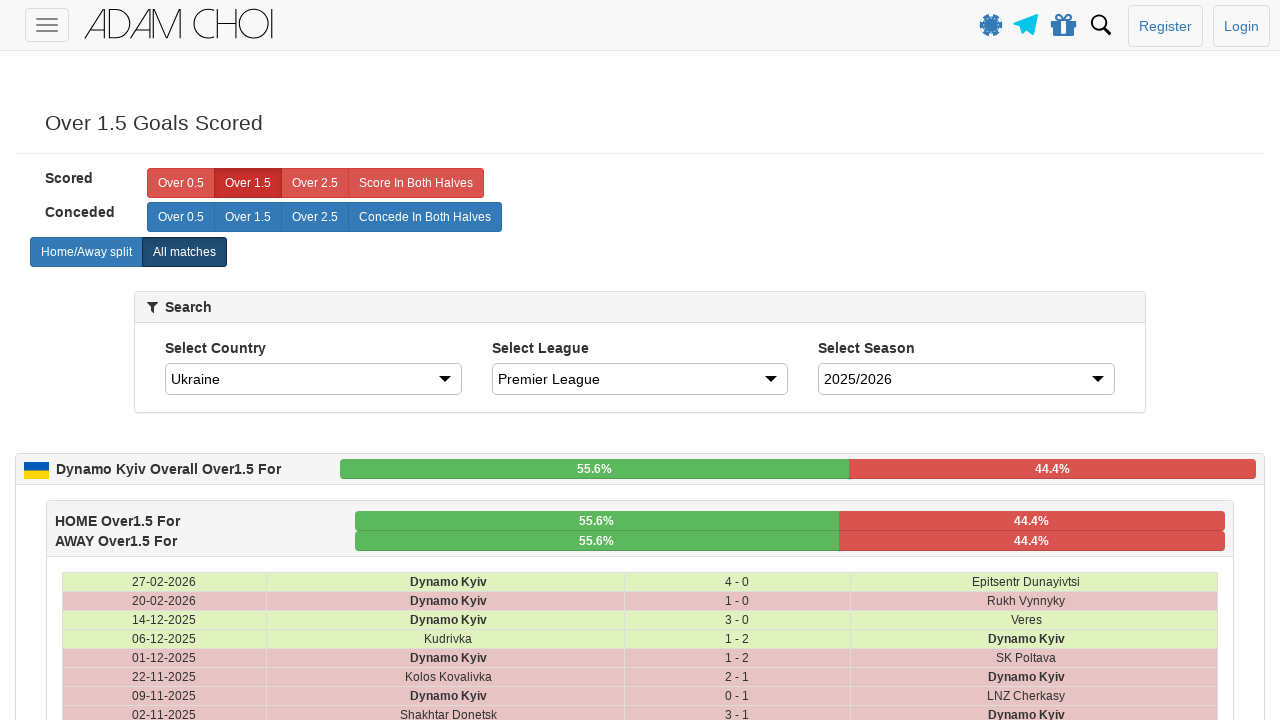